Tests the registration form by filling in the first name and last name fields and verifying the values are entered correctly

Starting URL: https://demo.automationtesting.in/Register.html

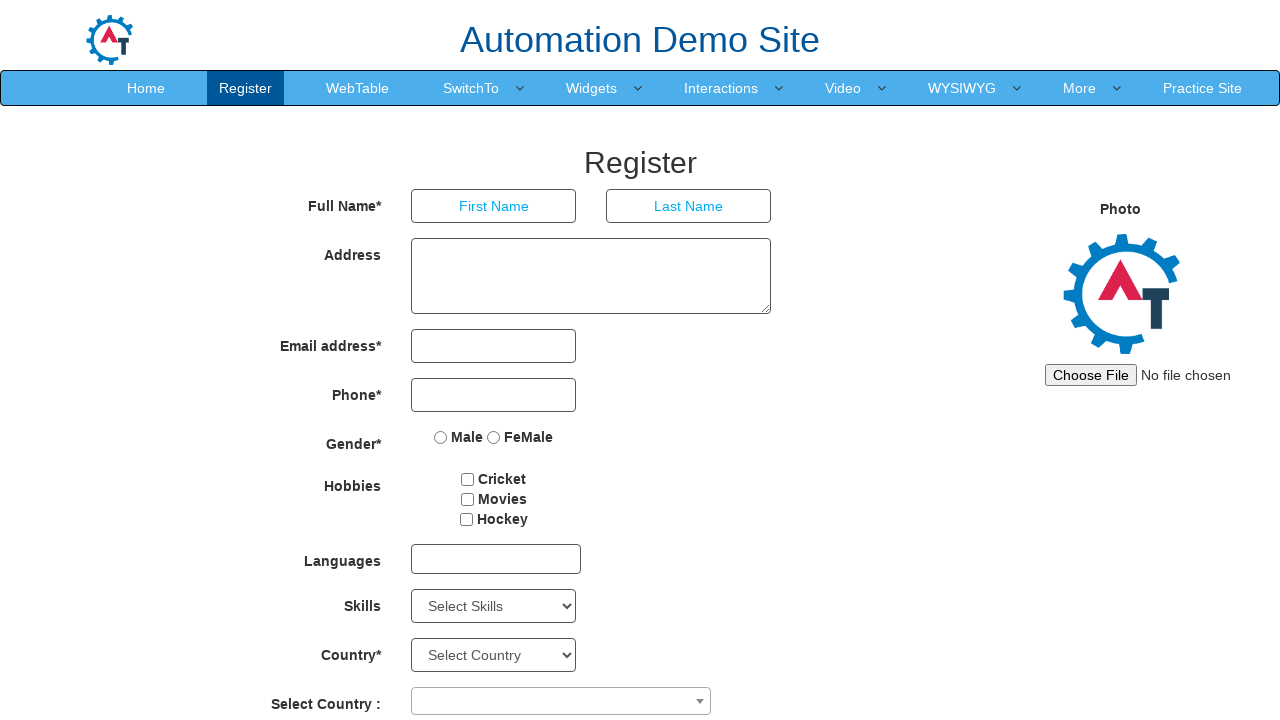

Filled first name field with 'Manish' on xpath=//*[@id="basicBootstrapForm"]/div[1]/div[1]/input
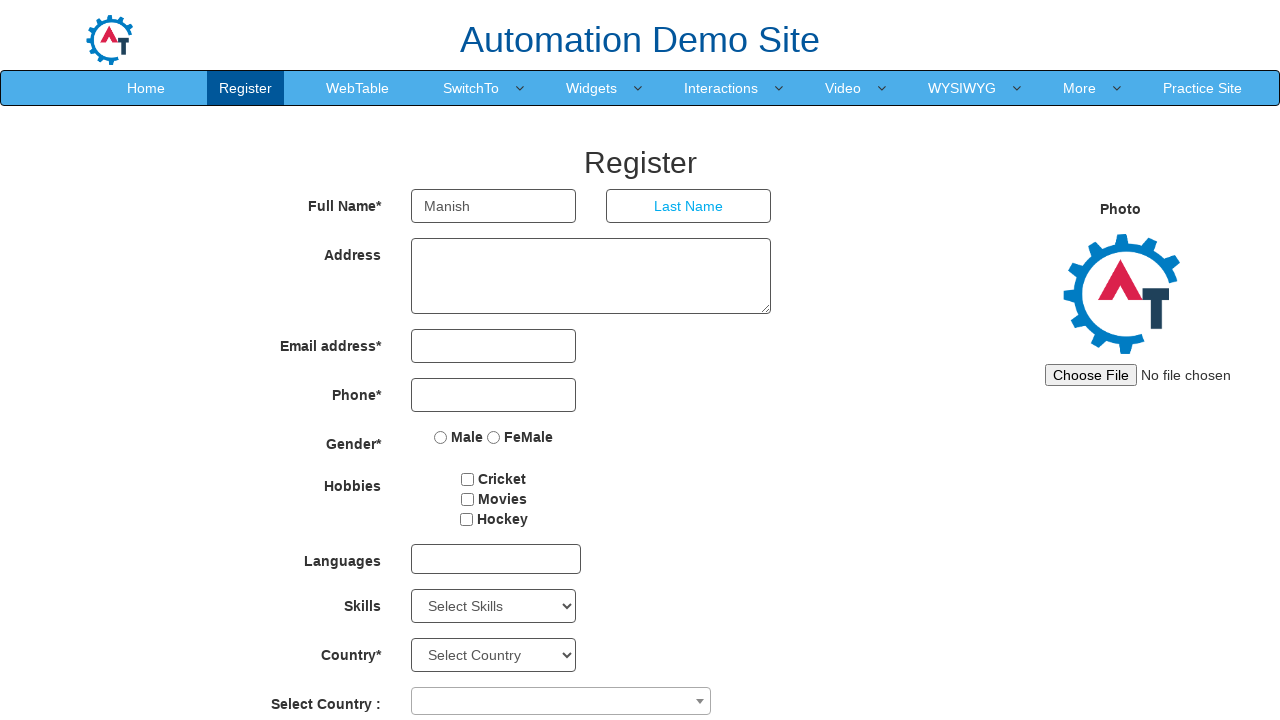

Filled last name field with 'Mane' on xpath=//*[@id="basicBootstrapForm"]/div[1]/div[2]/input
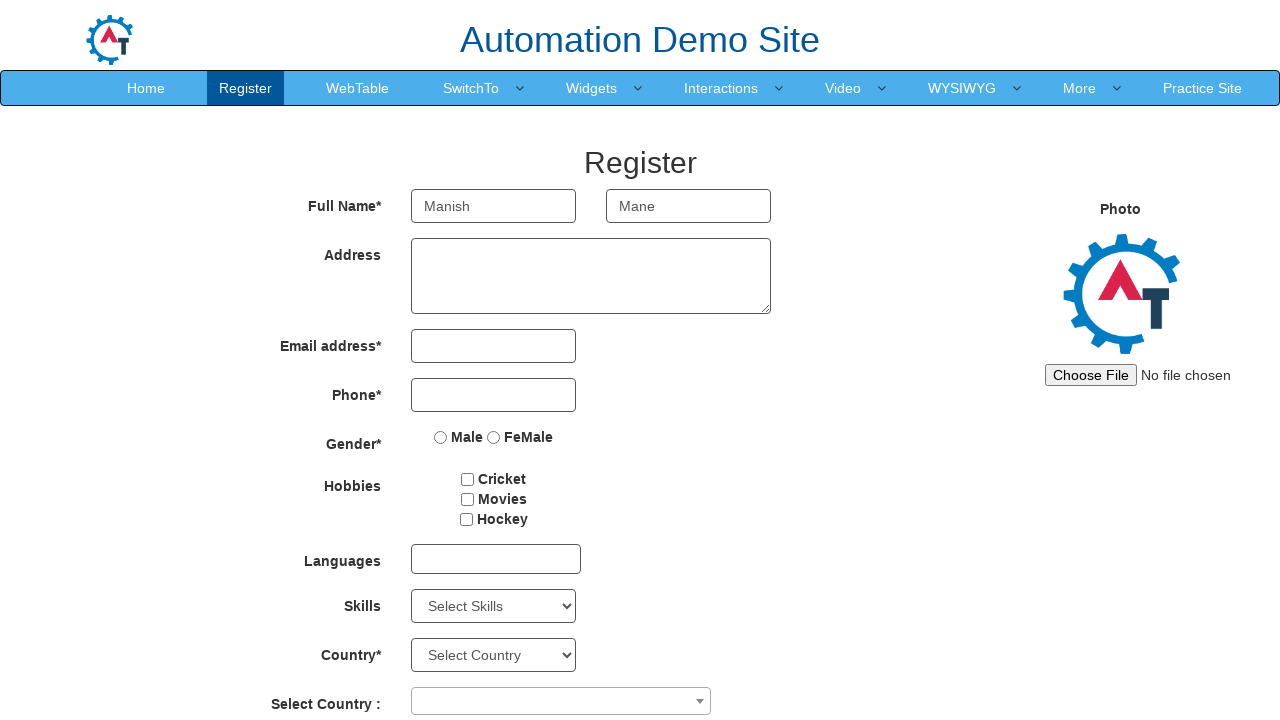

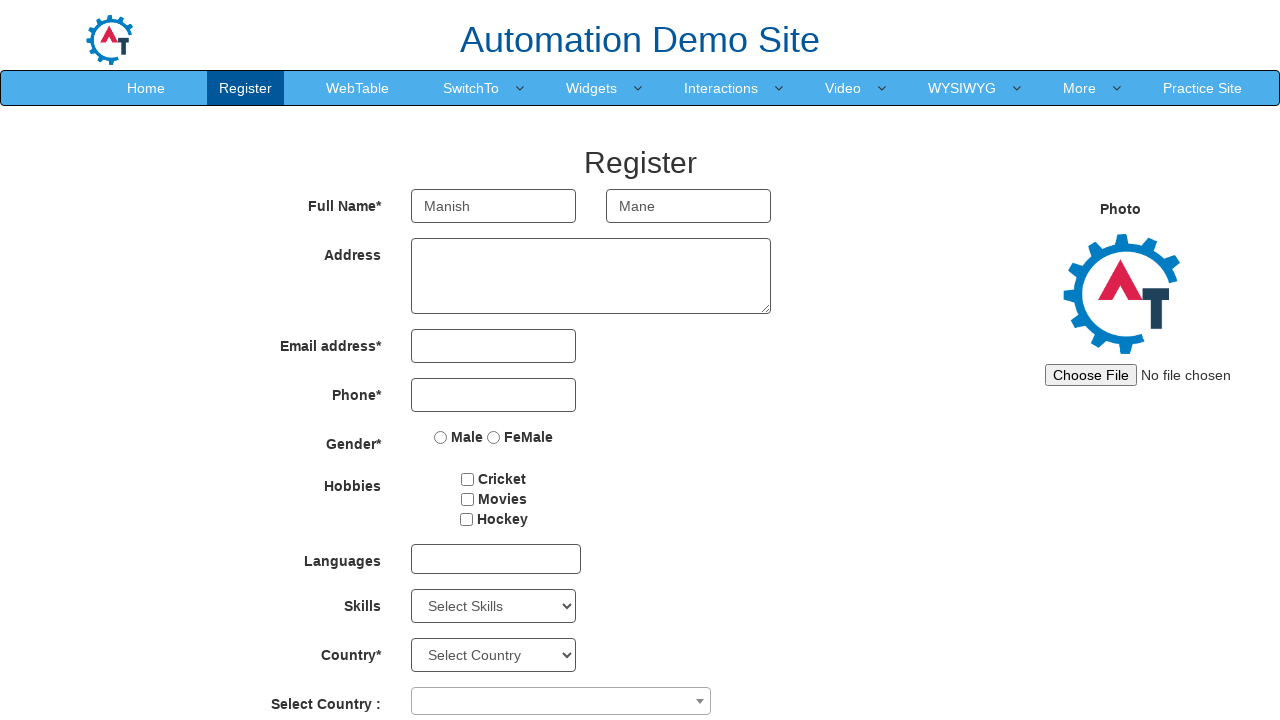